Tests dynamic loading functionality by clicking a button to trigger loading of hidden content and waiting for it to appear

Starting URL: https://the-internet.herokuapp.com/dynamic_loading/1

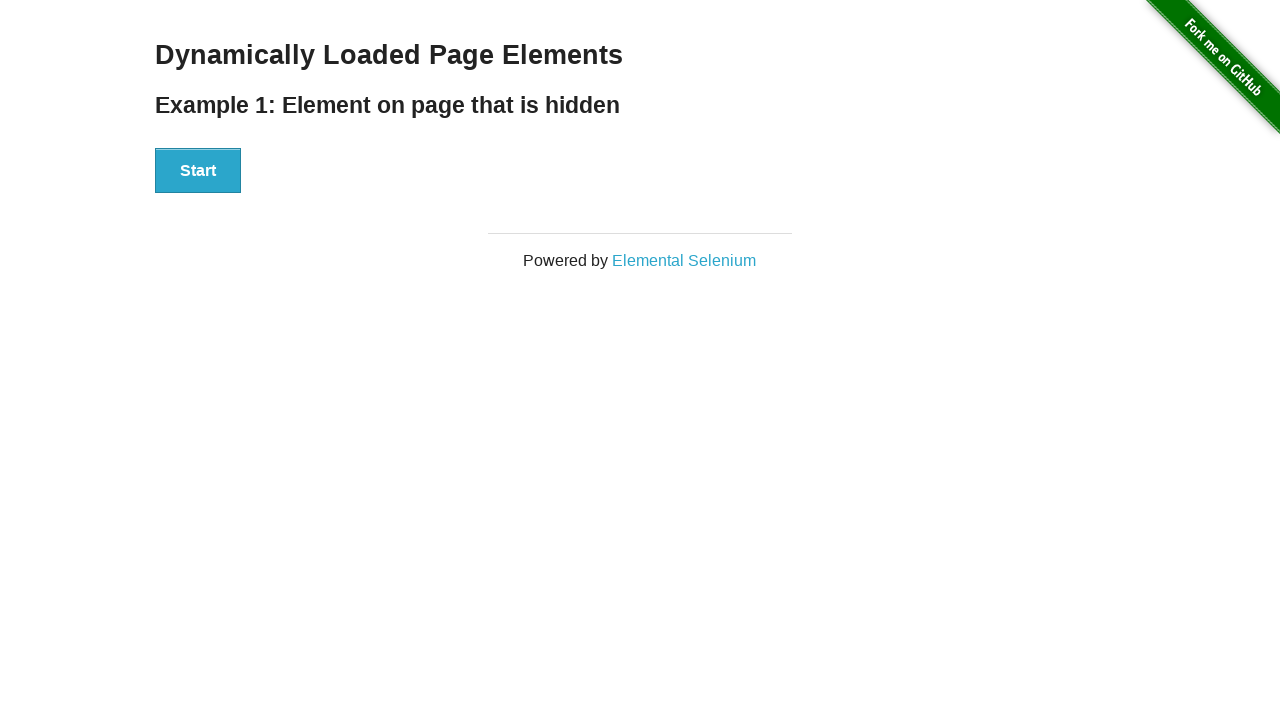

Clicked start button to trigger dynamic loading at (198, 171) on xpath=//button
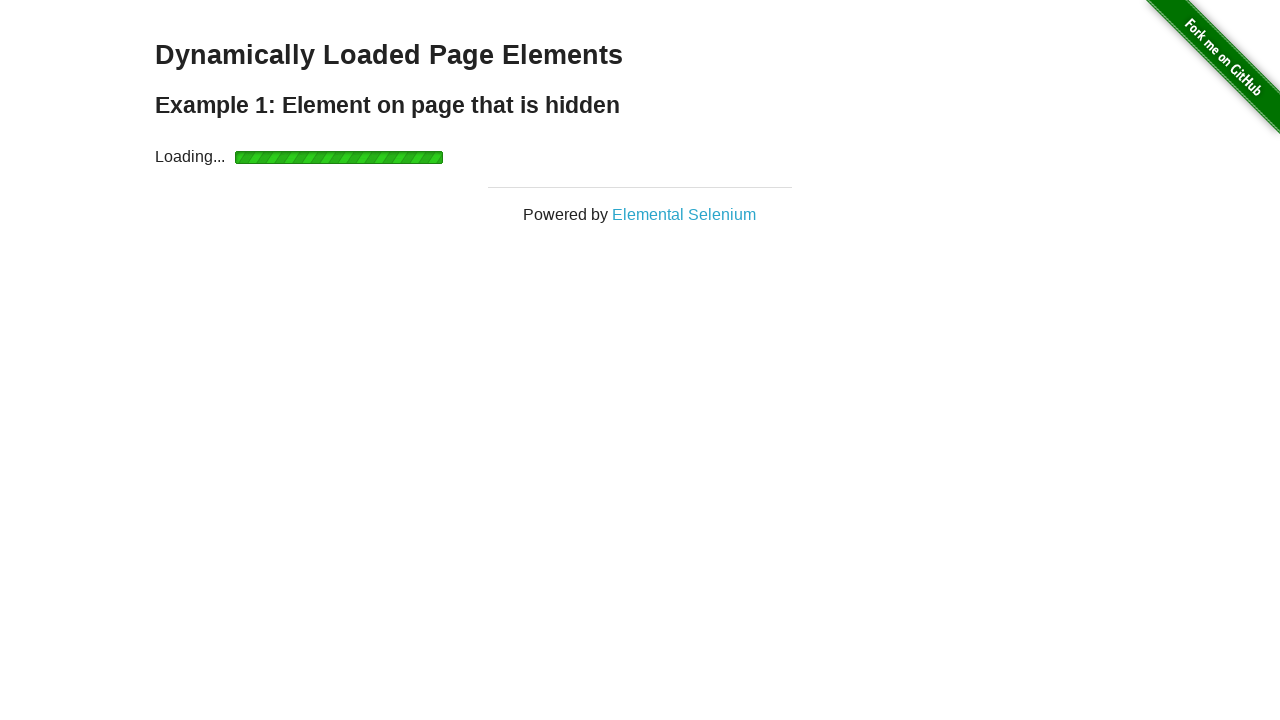

Waited for dynamically loaded content to become visible
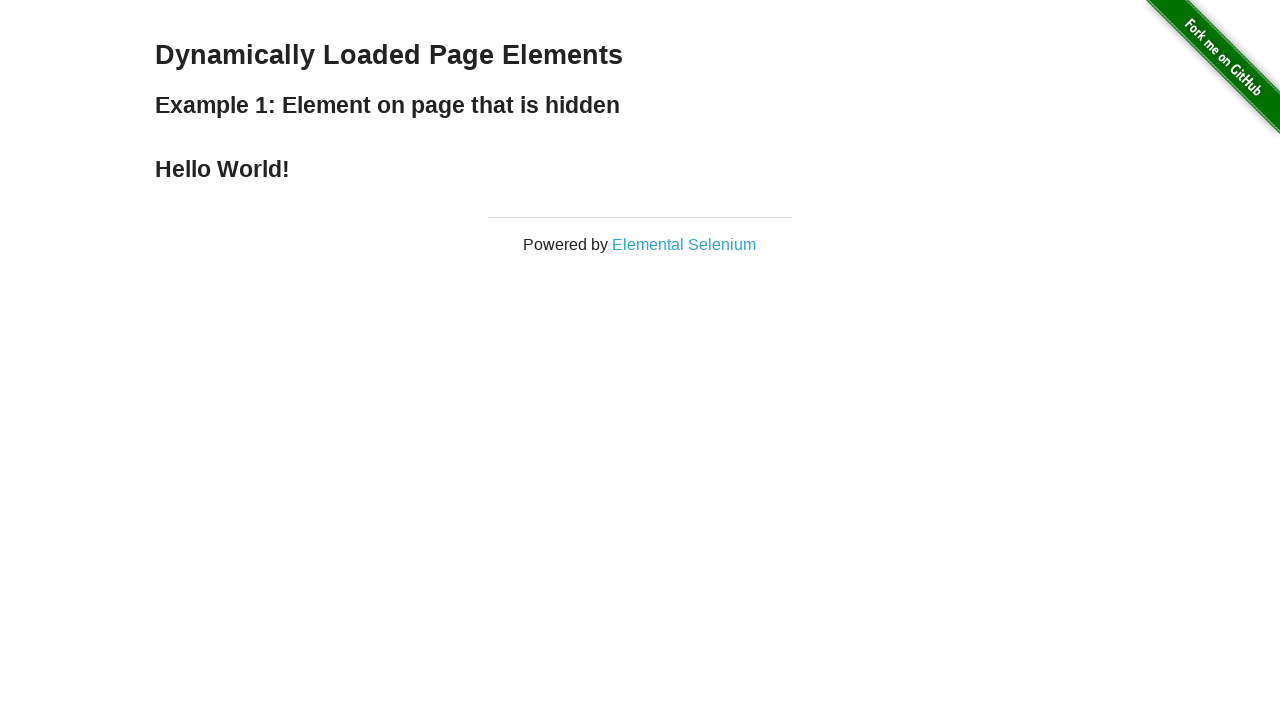

Located the finish text element
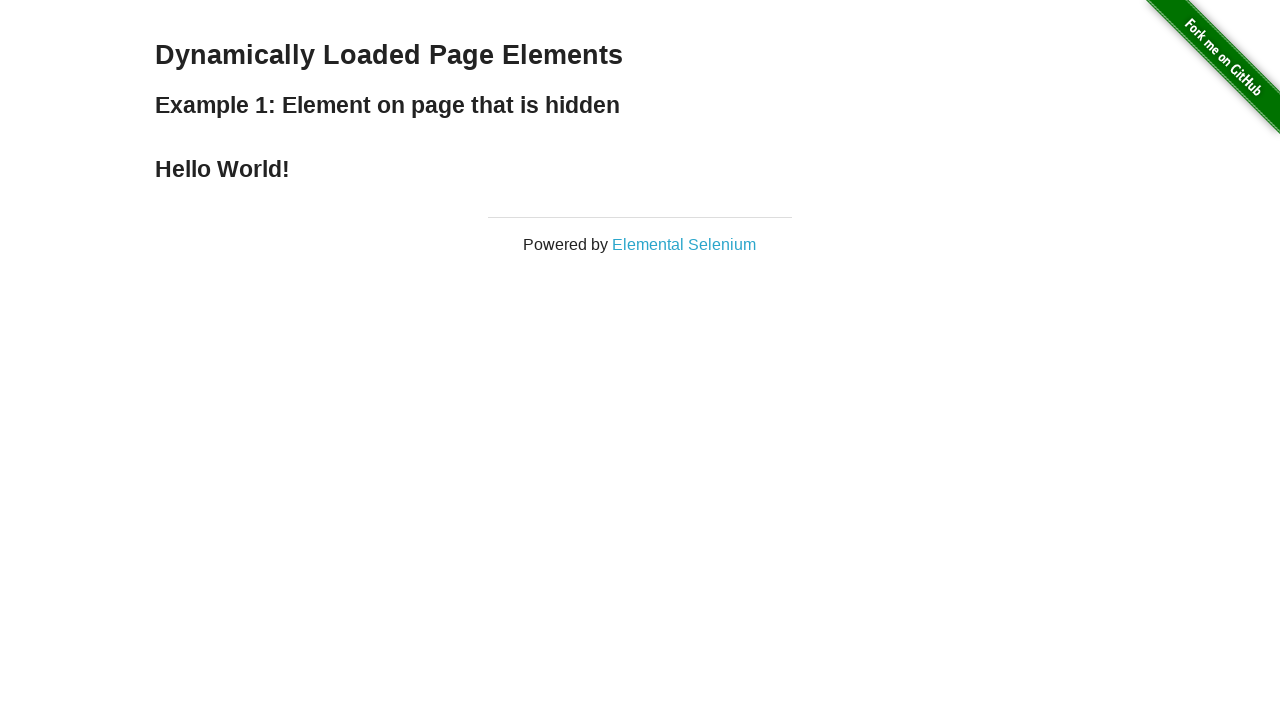

Retrieved and printed the finish text content
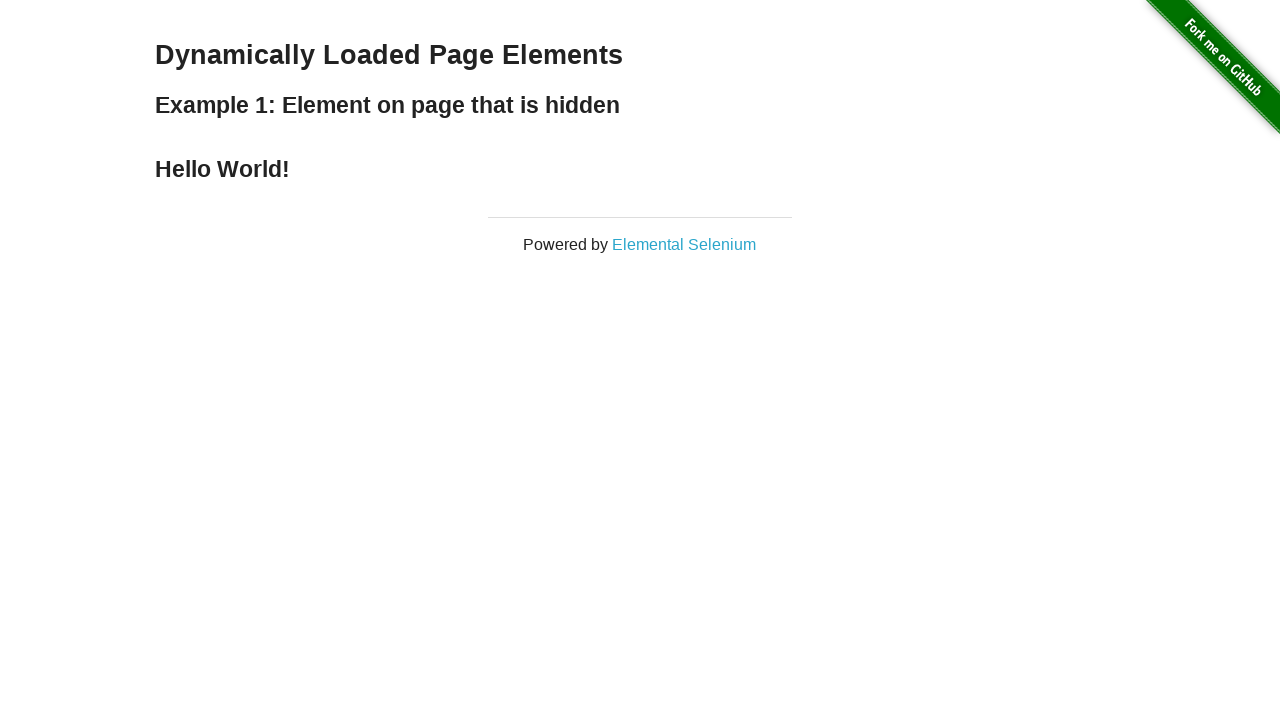

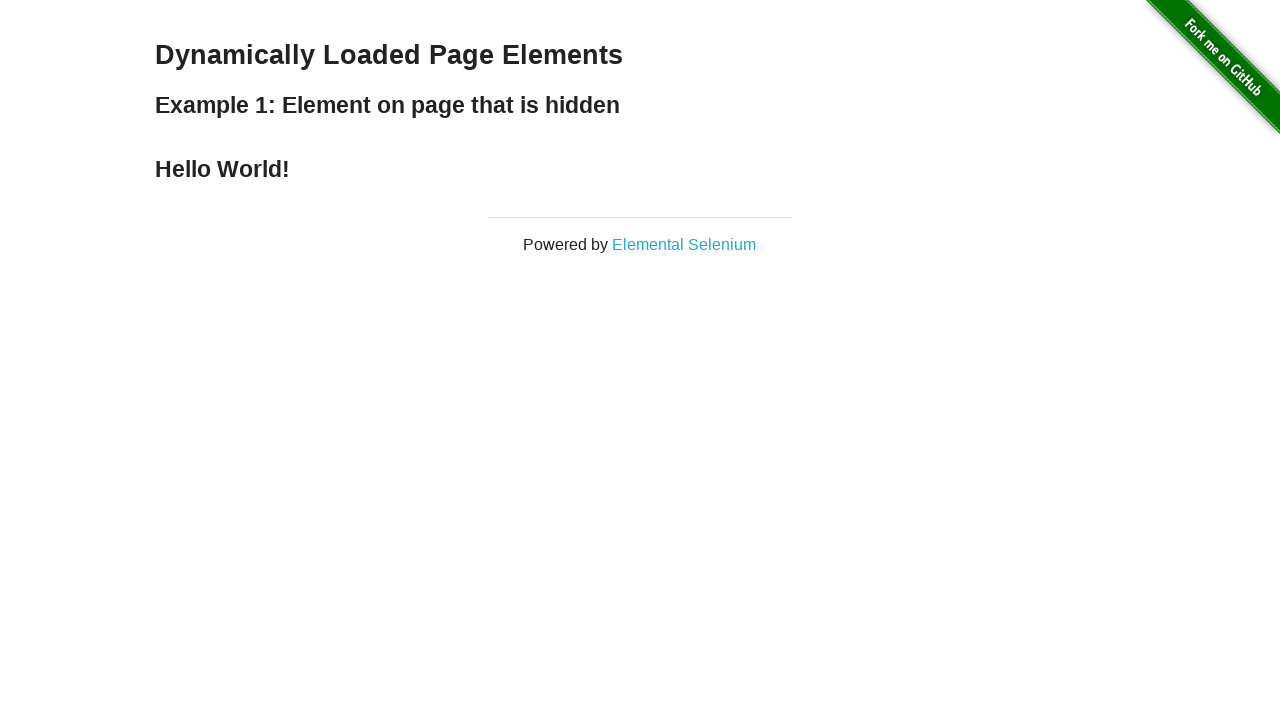